Tests checkbox interaction on an HTML tutorial page by clicking four different sports-related checkboxes (soccer, football, baseball, basketball).

Starting URL: http://www.tizag.com/htmlT/htmlcheckboxes.php

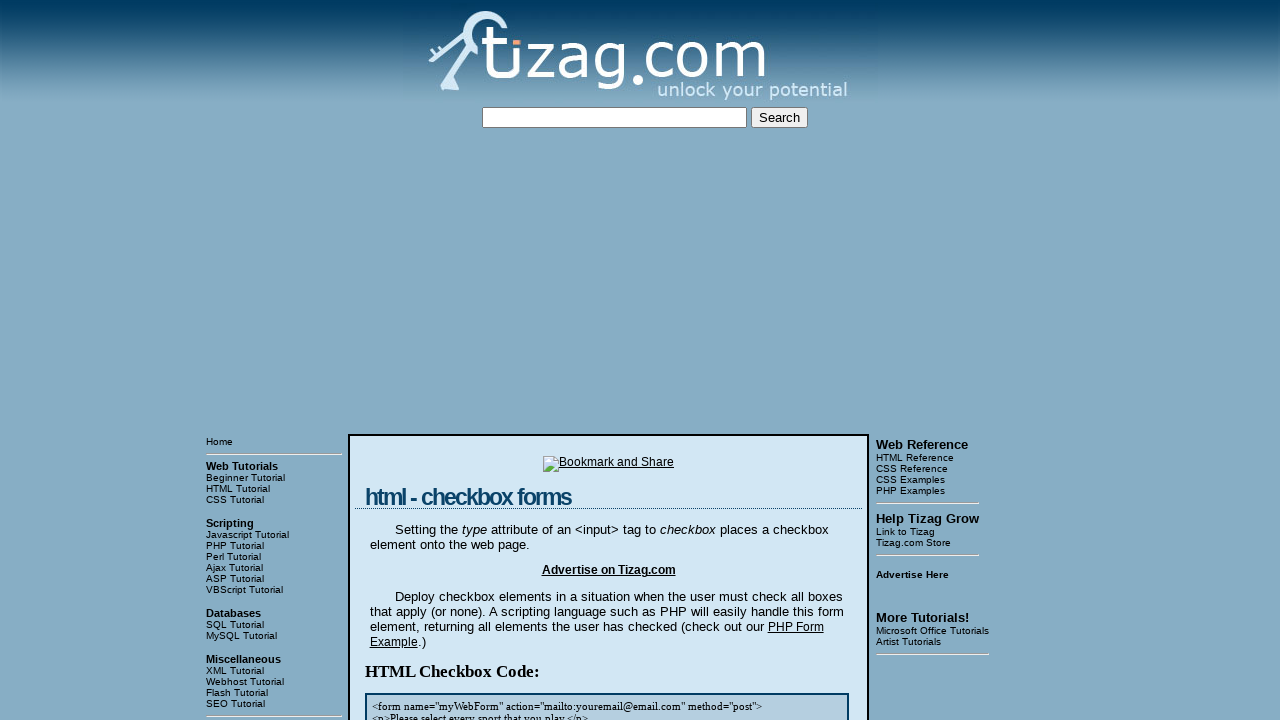

Clicked soccer checkbox at (422, 360) on xpath=//div[4]/input[1]
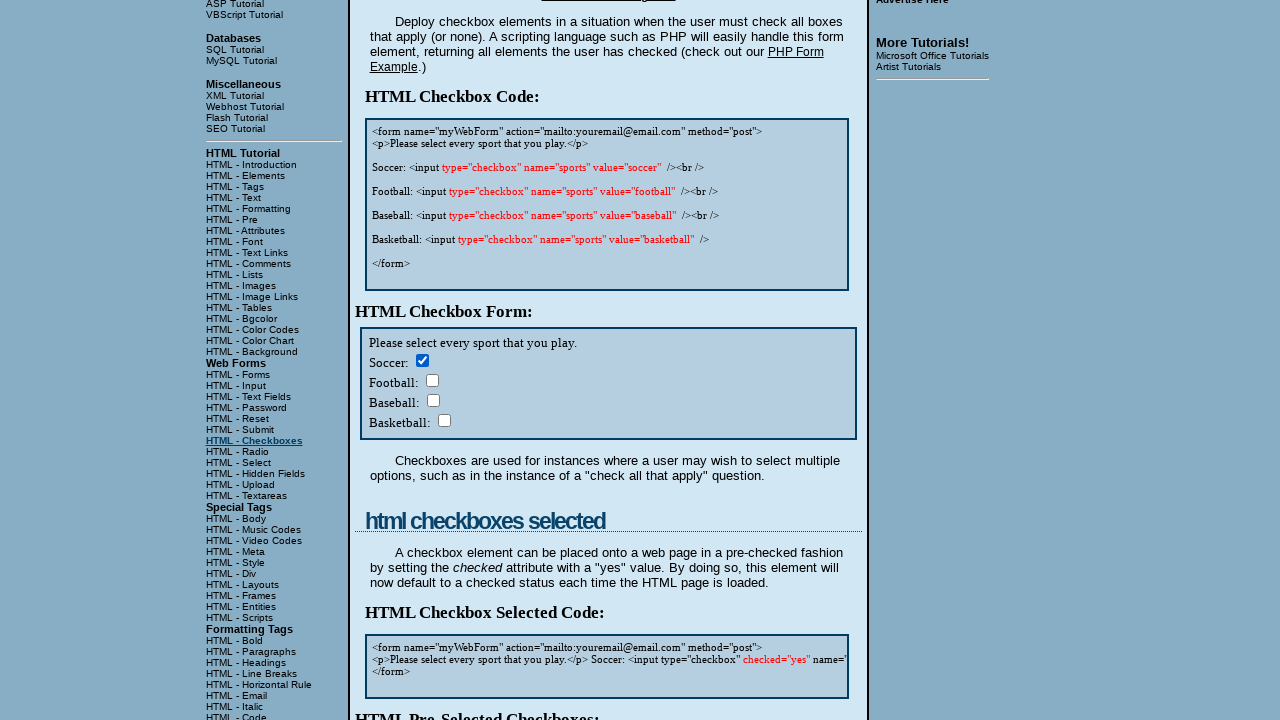

Clicked football checkbox at (432, 380) on xpath=//div[4]/input[2]
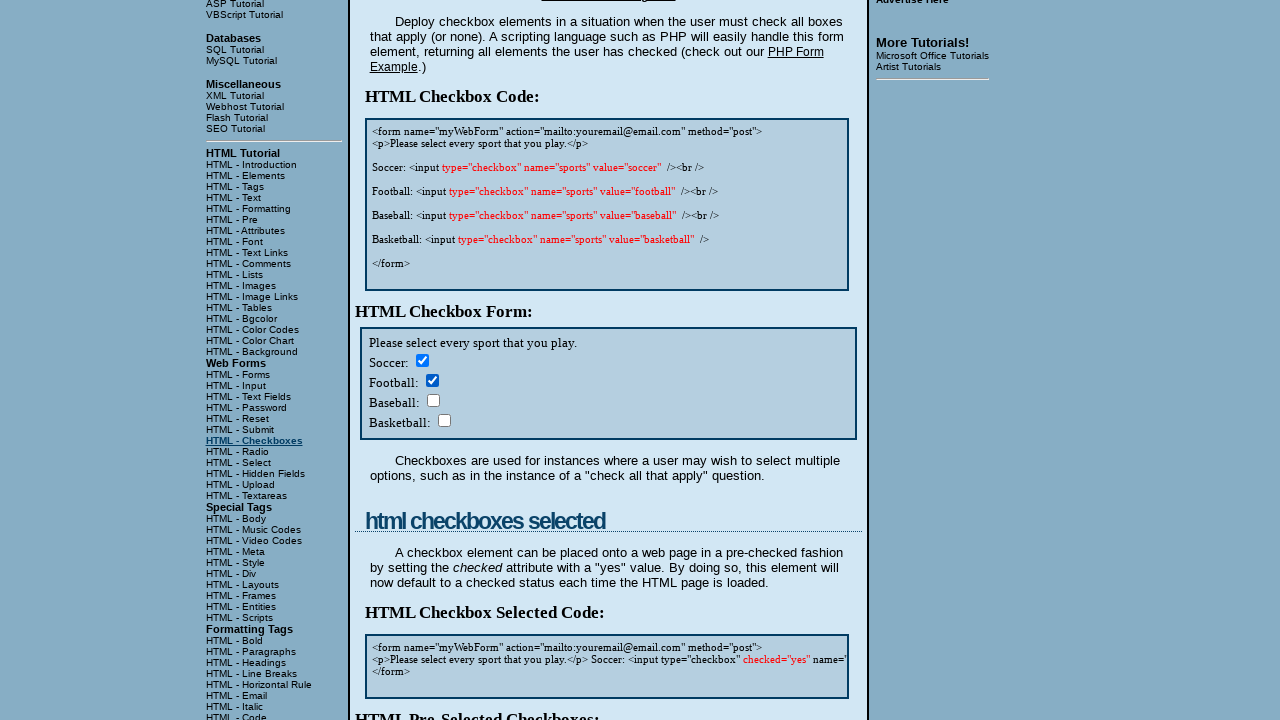

Clicked baseball checkbox at (433, 400) on xpath=//div[4]/input[3]
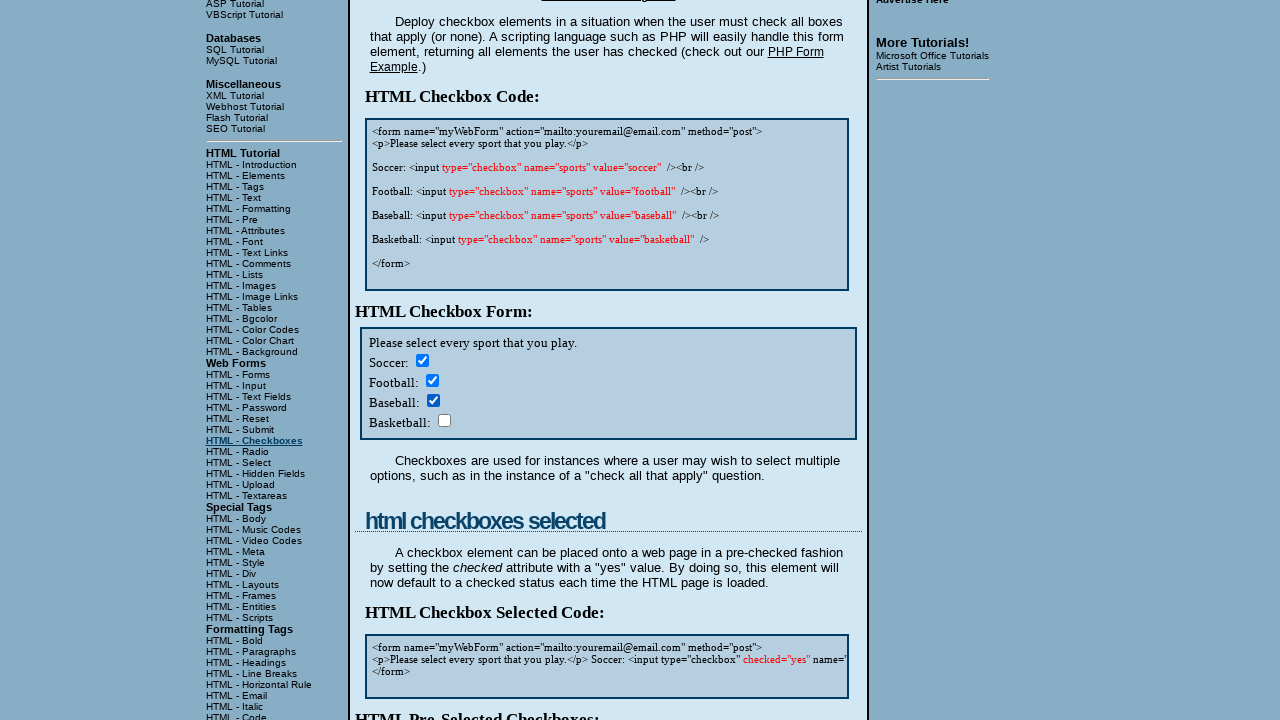

Clicked basketball checkbox at (444, 420) on xpath=//div[4]/input[4]
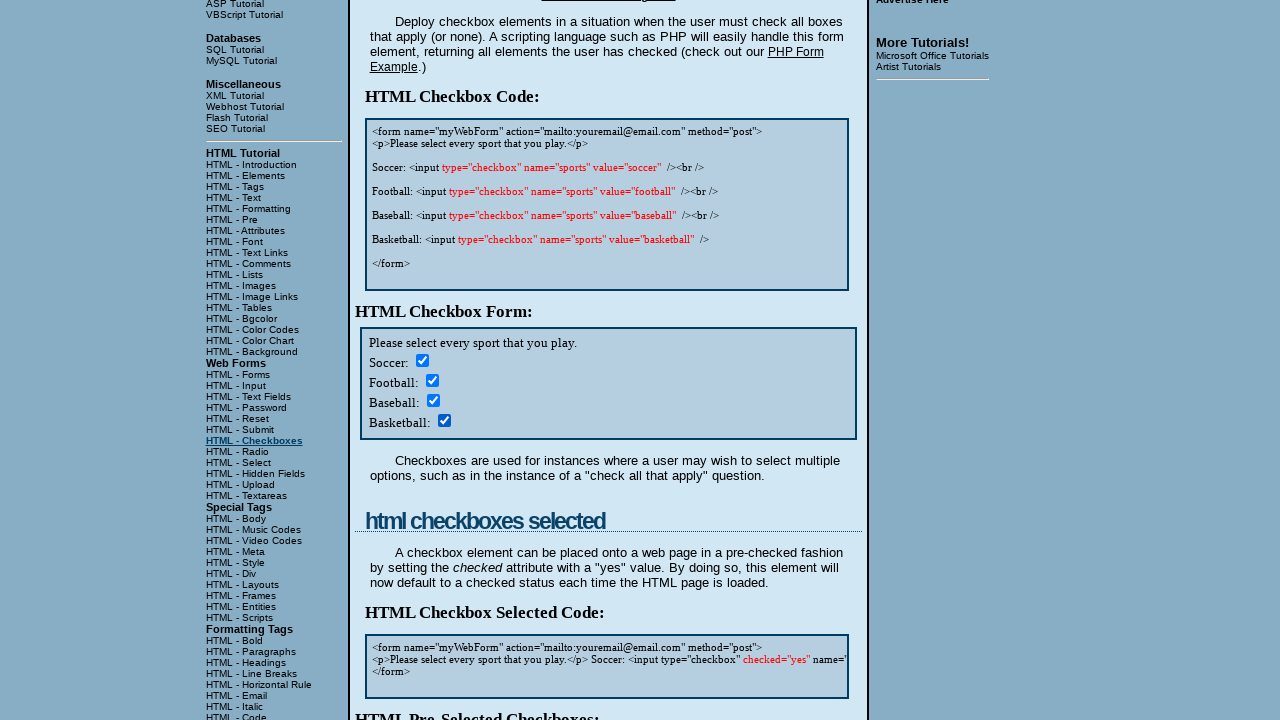

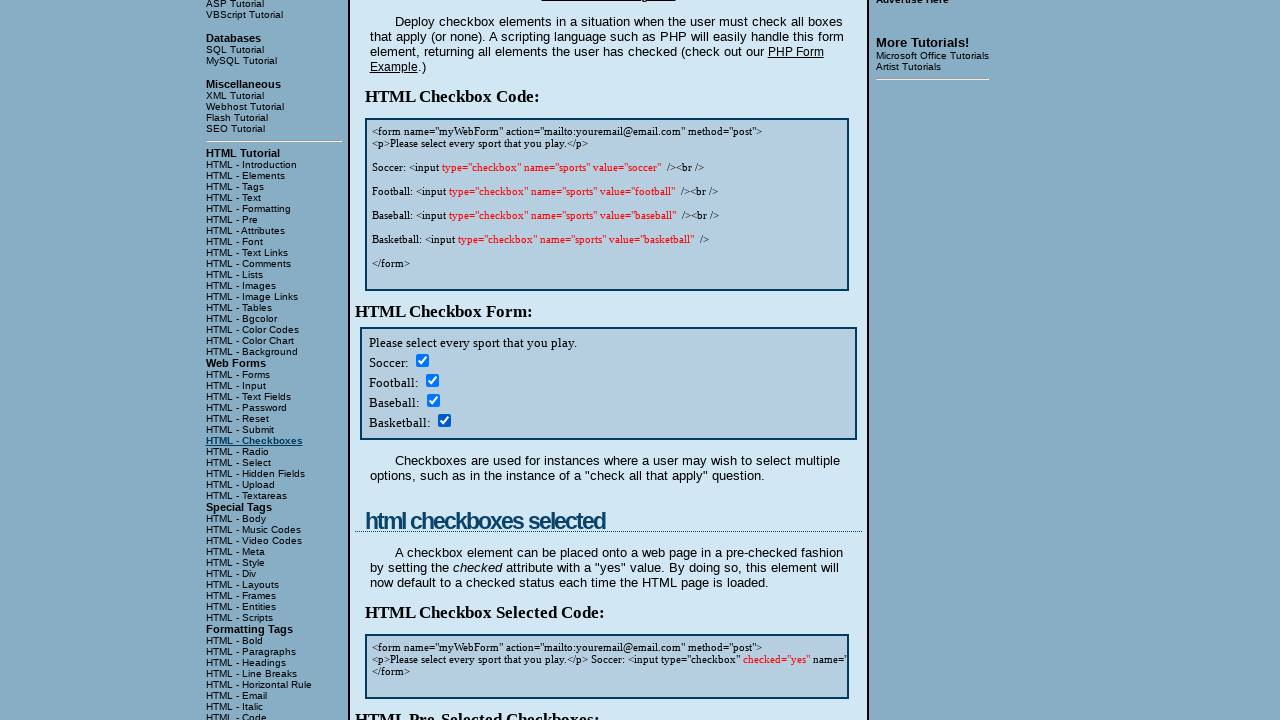